Tests date selection functionality by clicking on a date input field on a practice form

Starting URL: https://demoqa.com/automation-practice-form

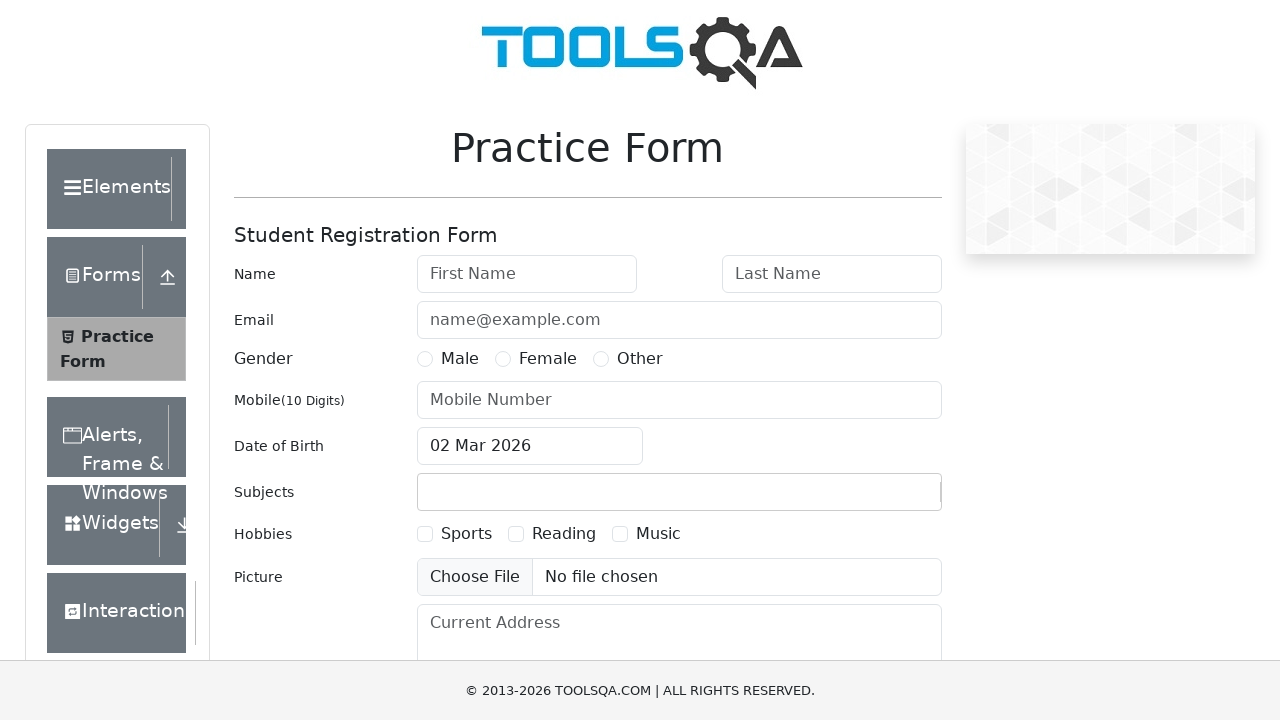

Clicked on date of birth input field to open date picker at (530, 446) on #dateOfBirthInput
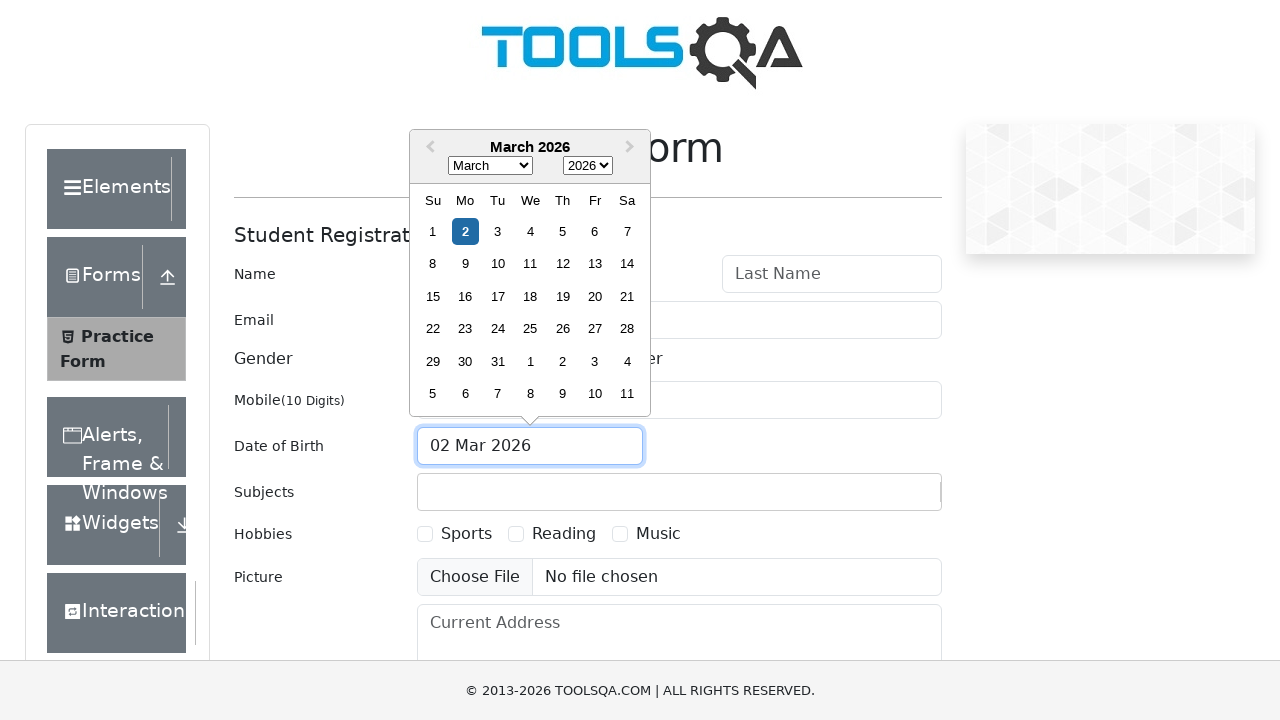

Pressed Escape to close date picker
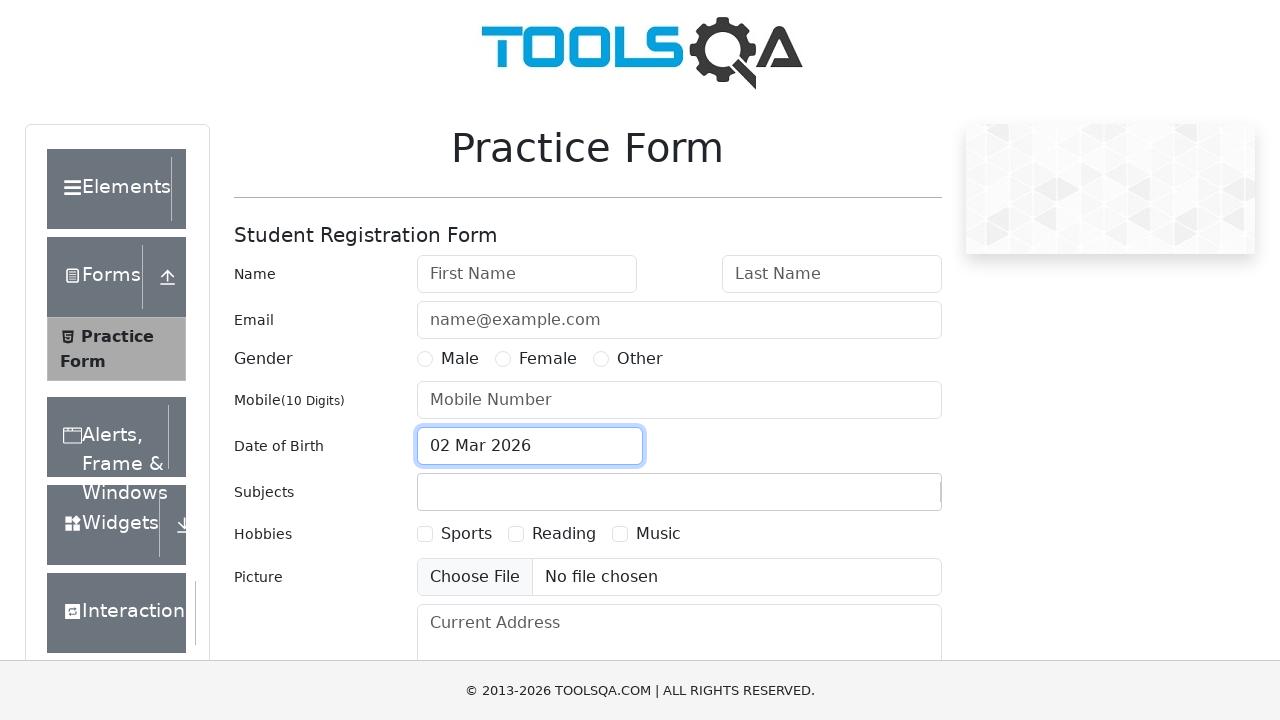

Clicked on date of birth input field again at (530, 446) on #dateOfBirthInput
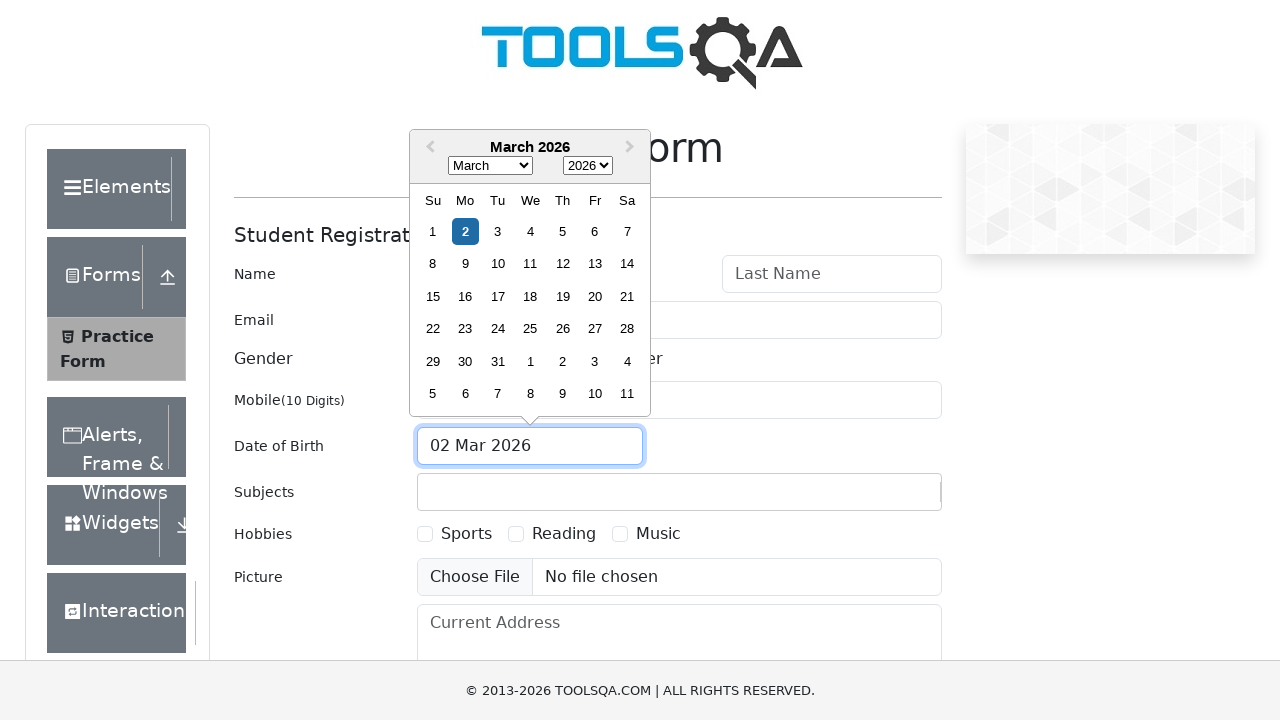

Selected all text in date input field
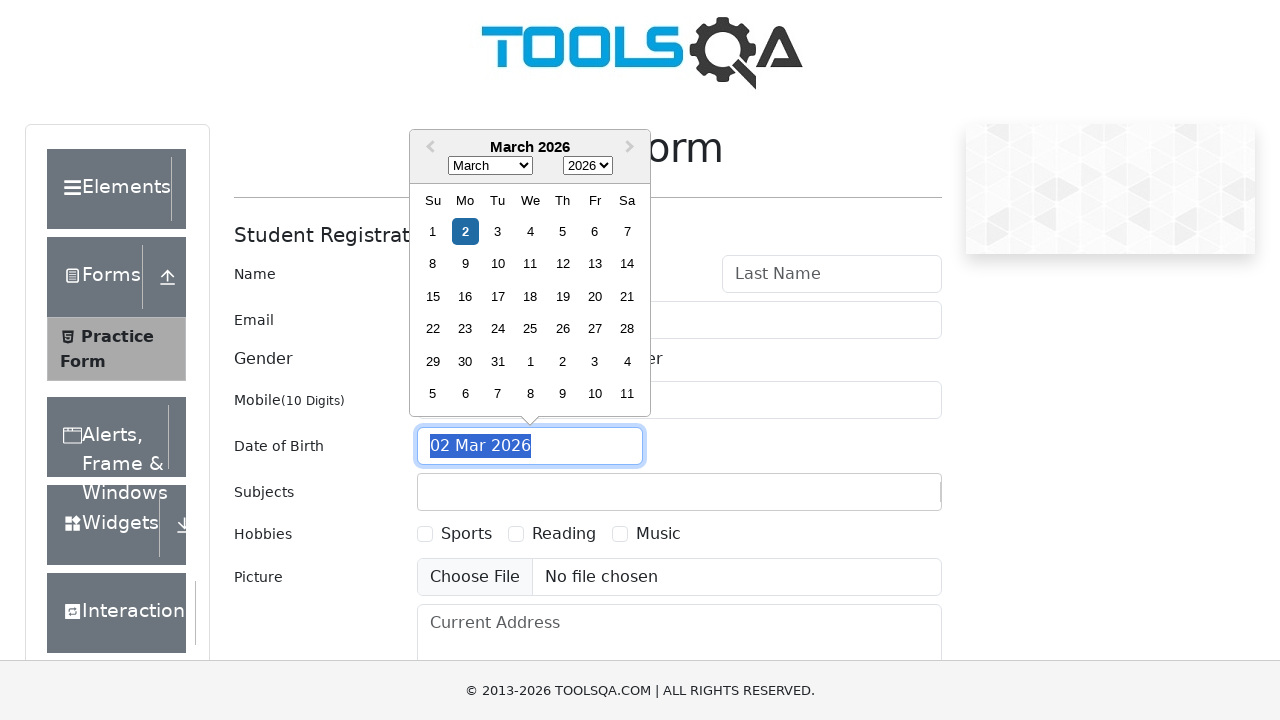

Typed date '15 Jan 2024' into date input field
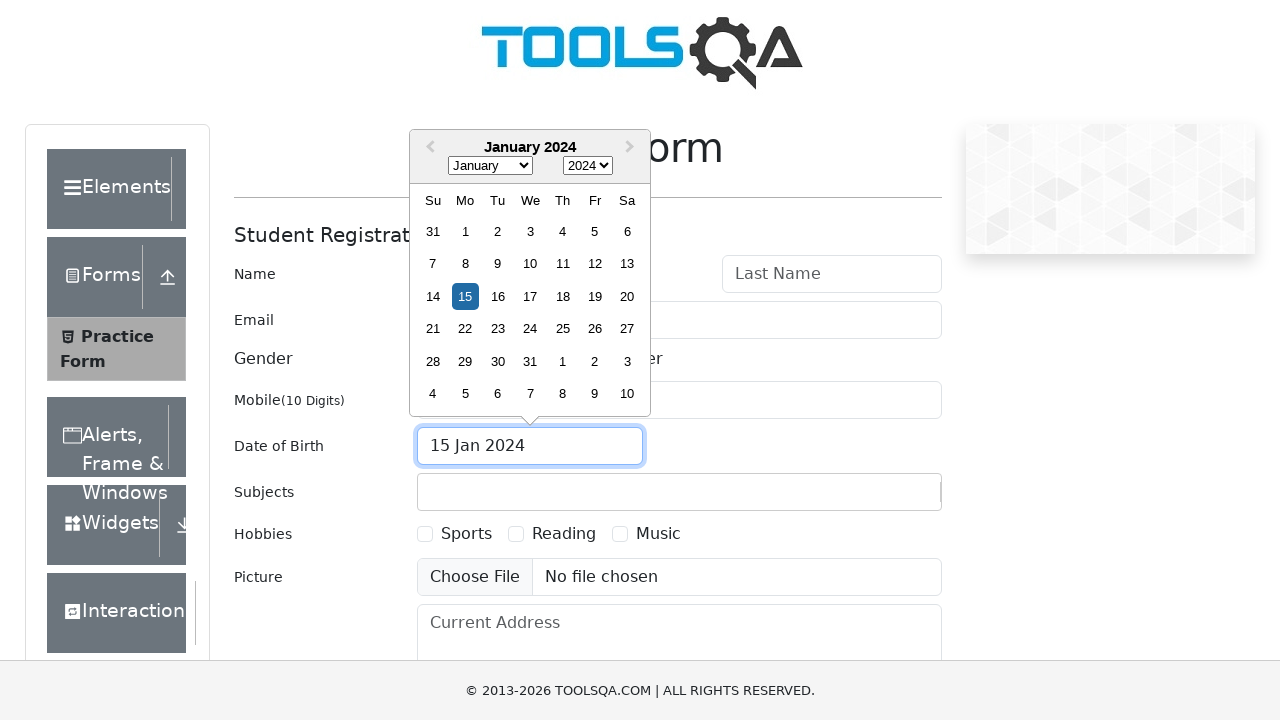

Pressed Enter to confirm date selection
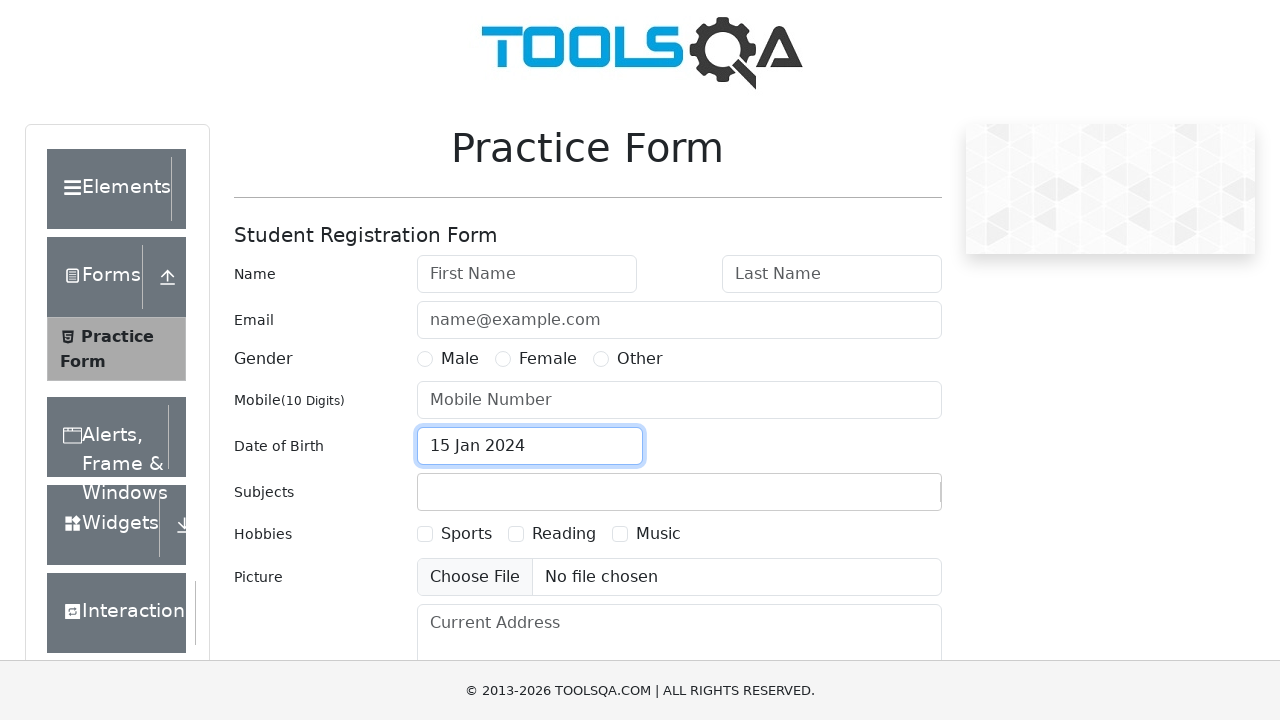

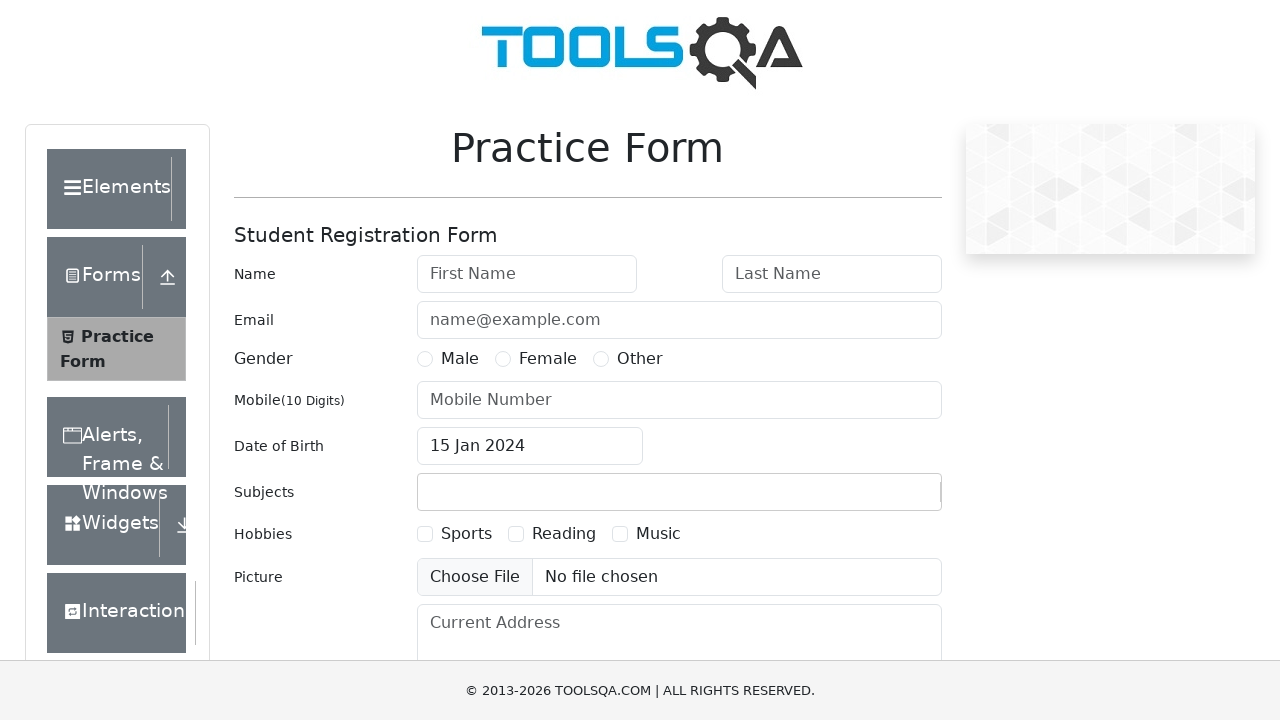